Tests JavaScript alerts by triggering different types of alerts (accept, confirm, dismiss, prompt) and handling them

Starting URL: https://the-internet.herokuapp.com/?ref=hackernoon.com

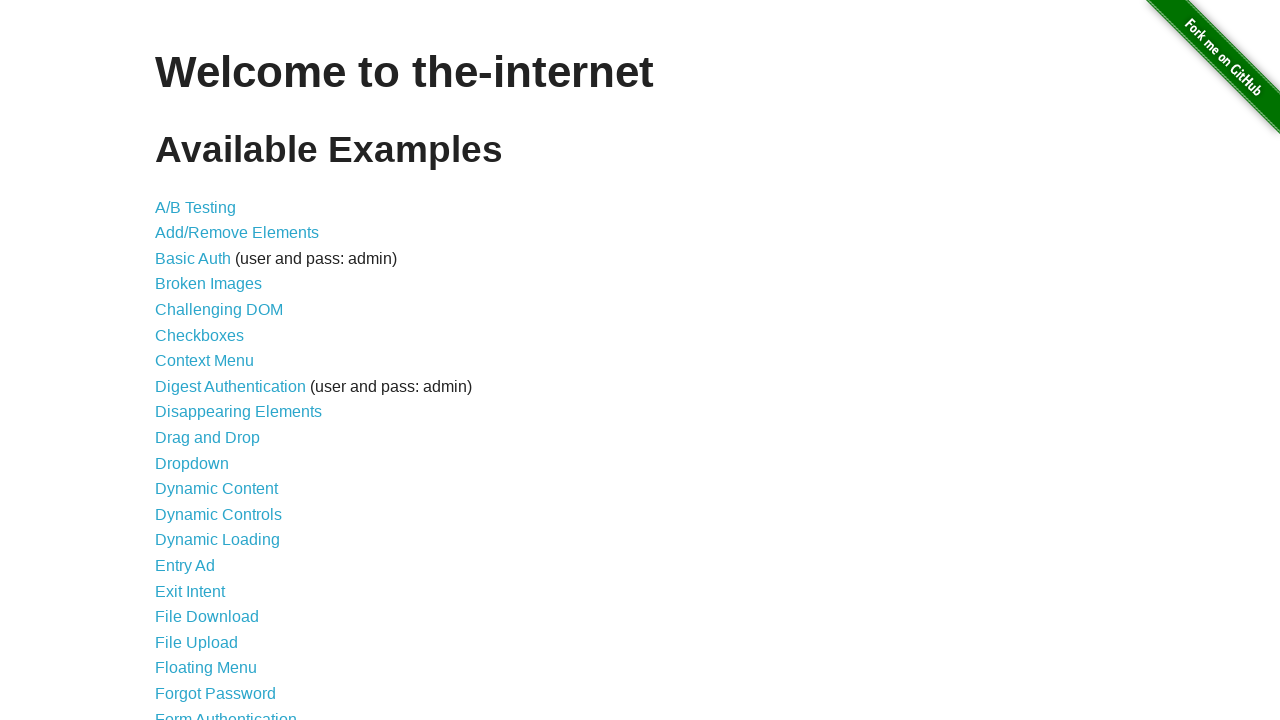

Clicked on JavaScript Alerts link at (214, 361) on a:has-text('JavaScript')
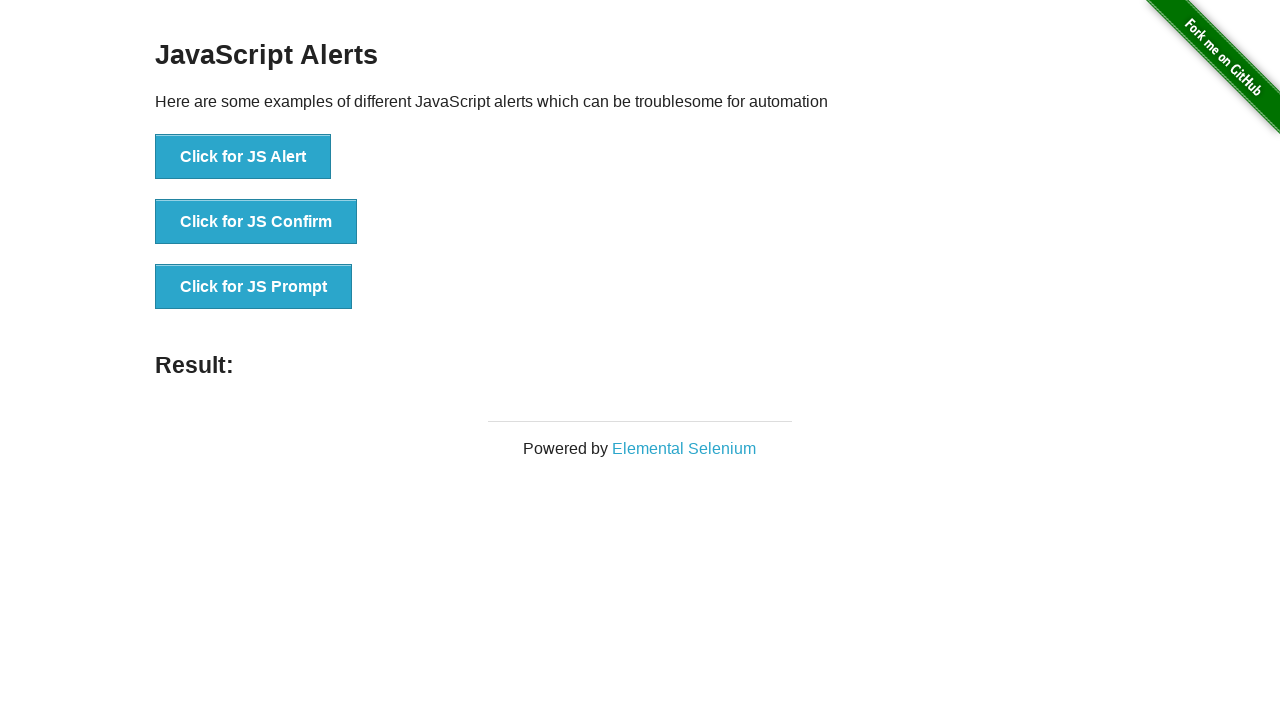

Triggered and accepted JS Alert dialog at (243, 157) on button:has-text('JS Alert')
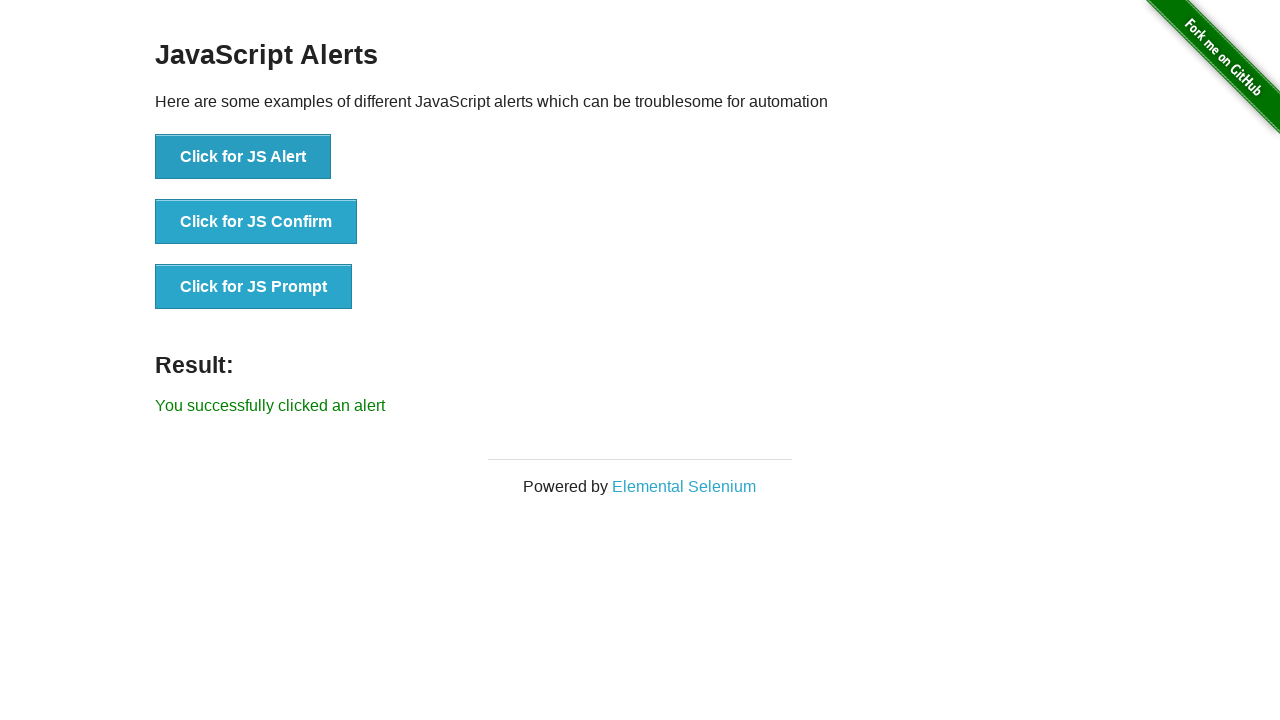

Waited 500ms after alert acceptance
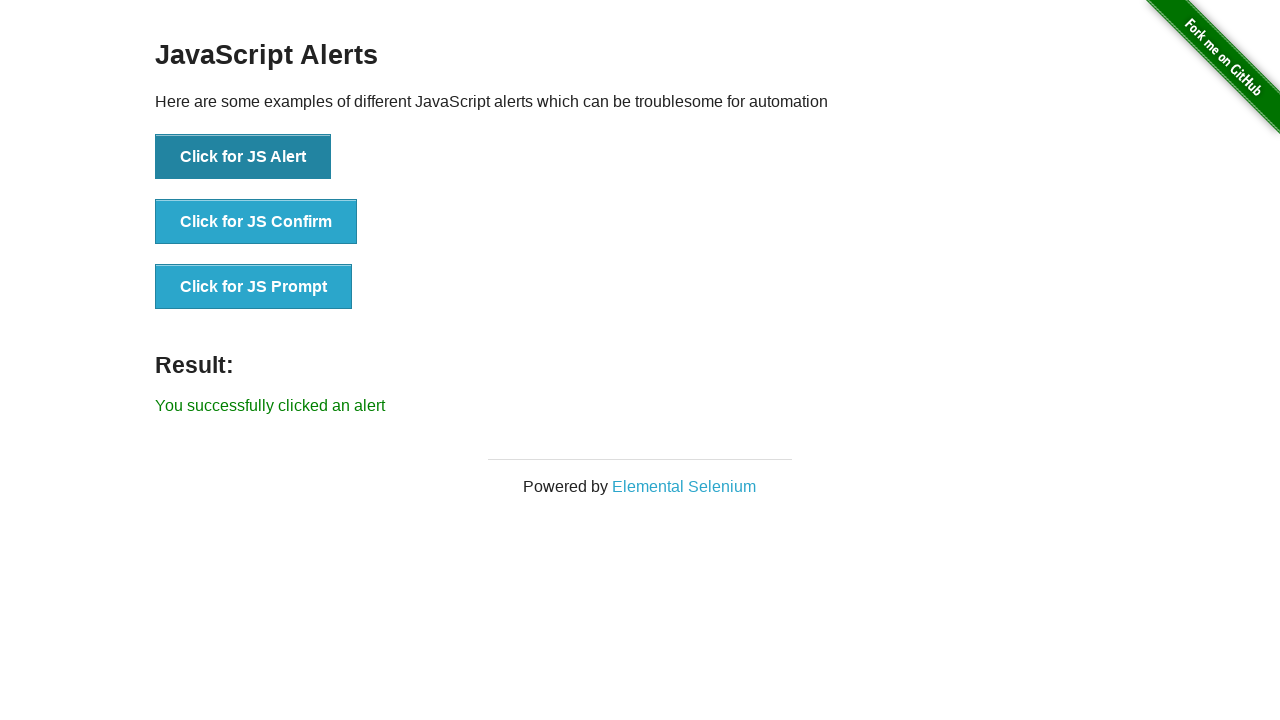

Triggered and accepted JS Confirm dialog at (256, 222) on button:has-text('JS Confirm')
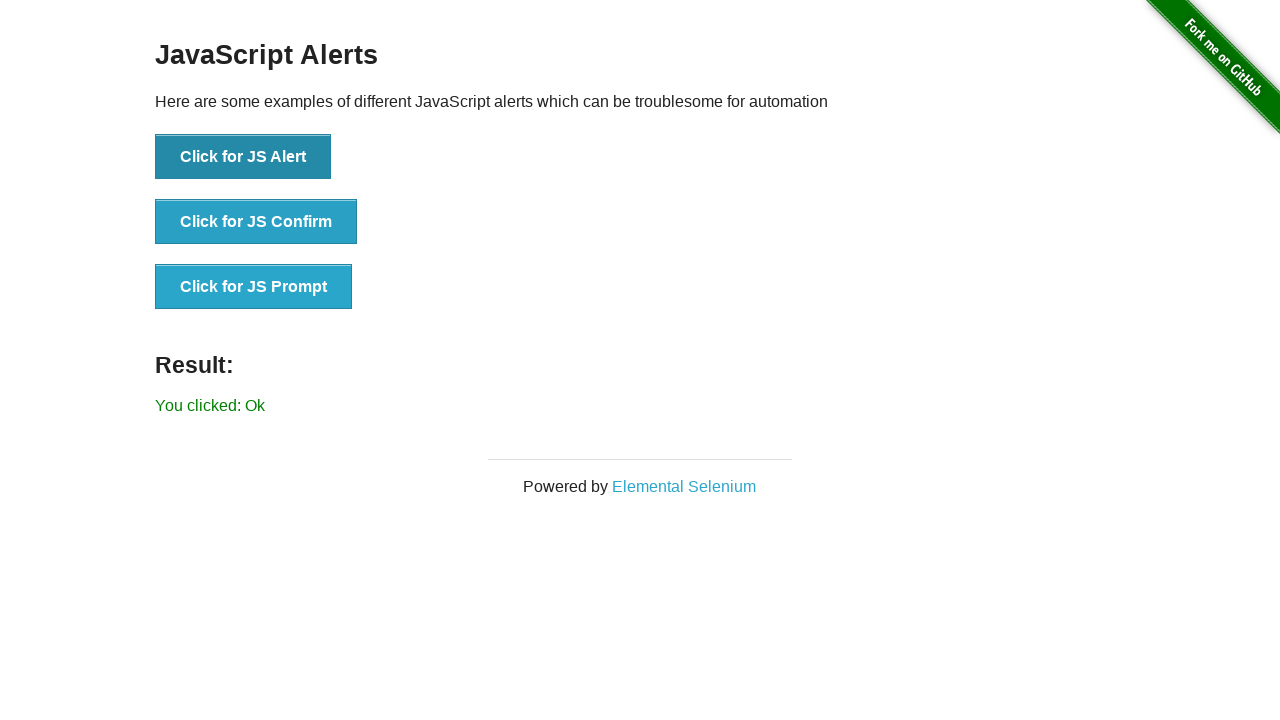

Waited 500ms after confirm acceptance
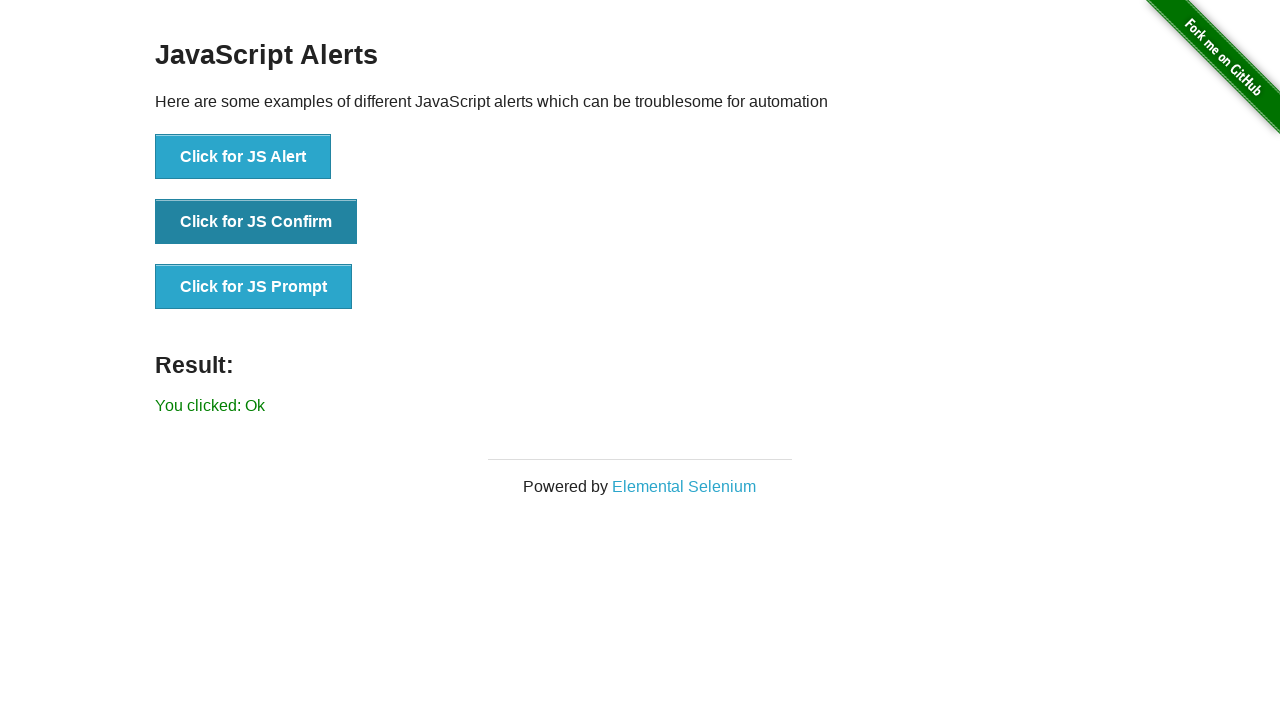

Triggered and dismissed JS Confirm dialog at (256, 222) on button:has-text('JS Confirm')
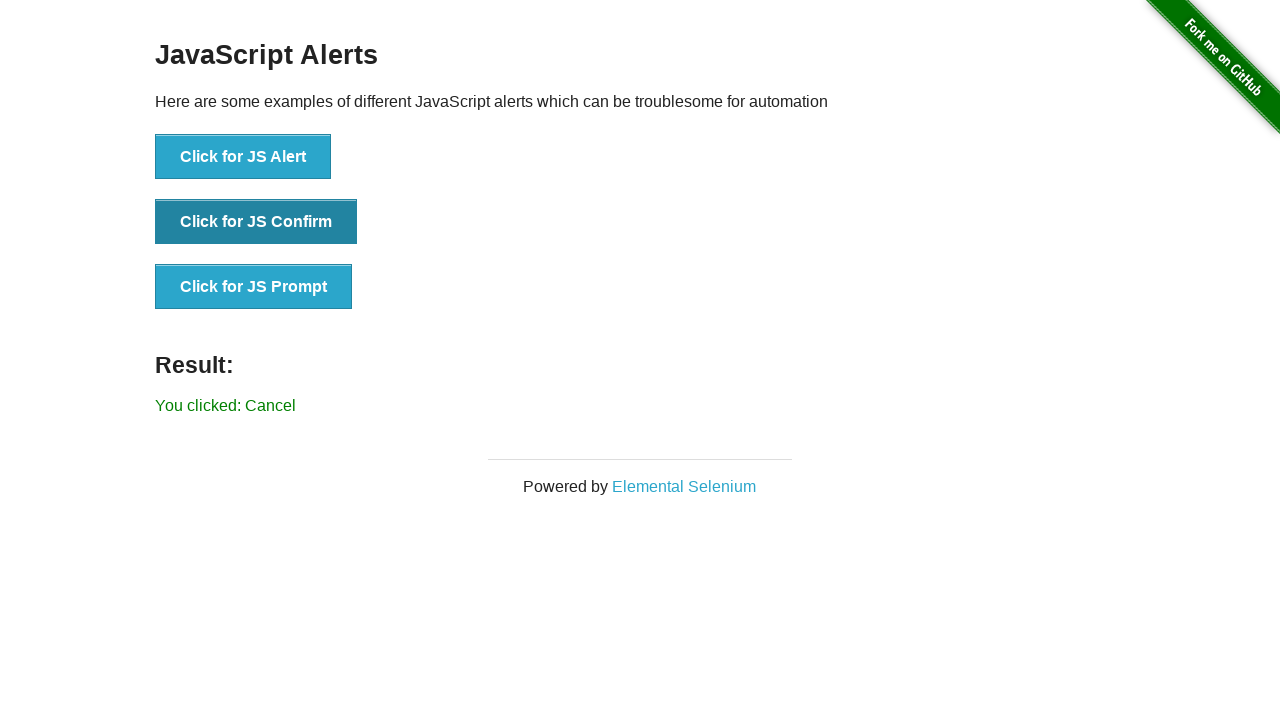

Waited 500ms after confirm dismissal
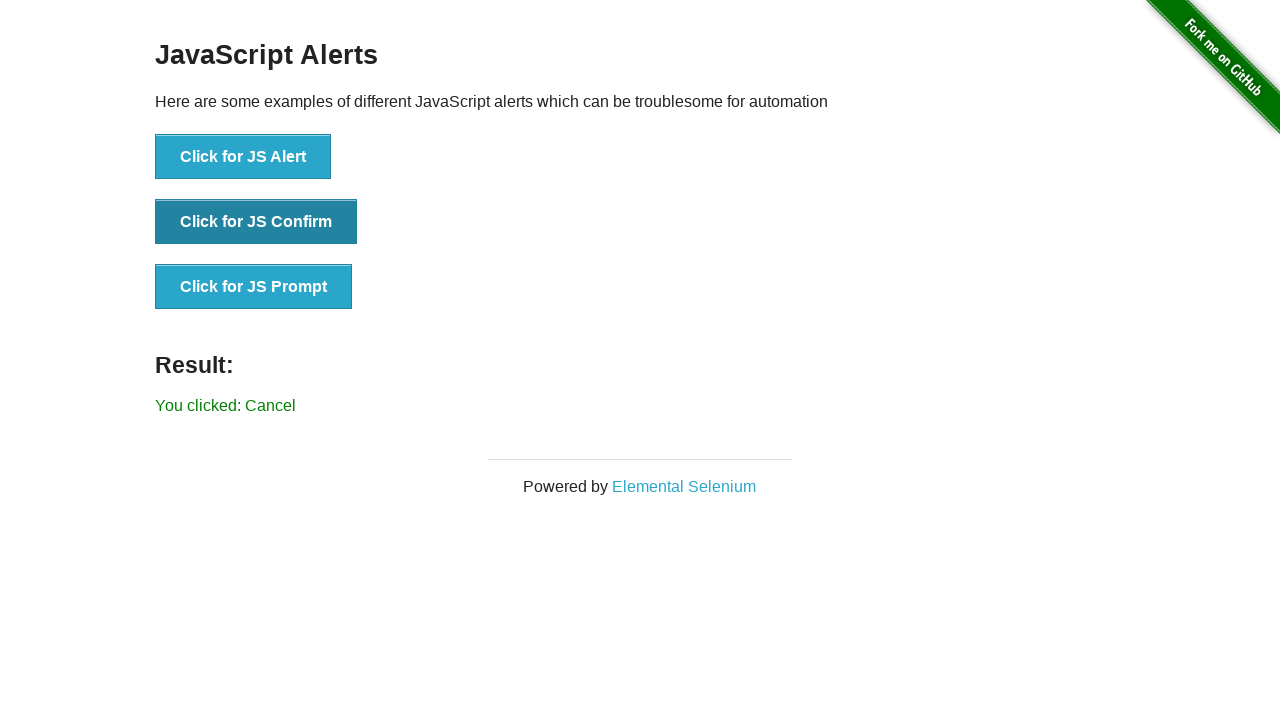

Triggered and accepted JS Prompt dialog with input 'automationtest123' at (254, 287) on button:has-text('JS Prompt')
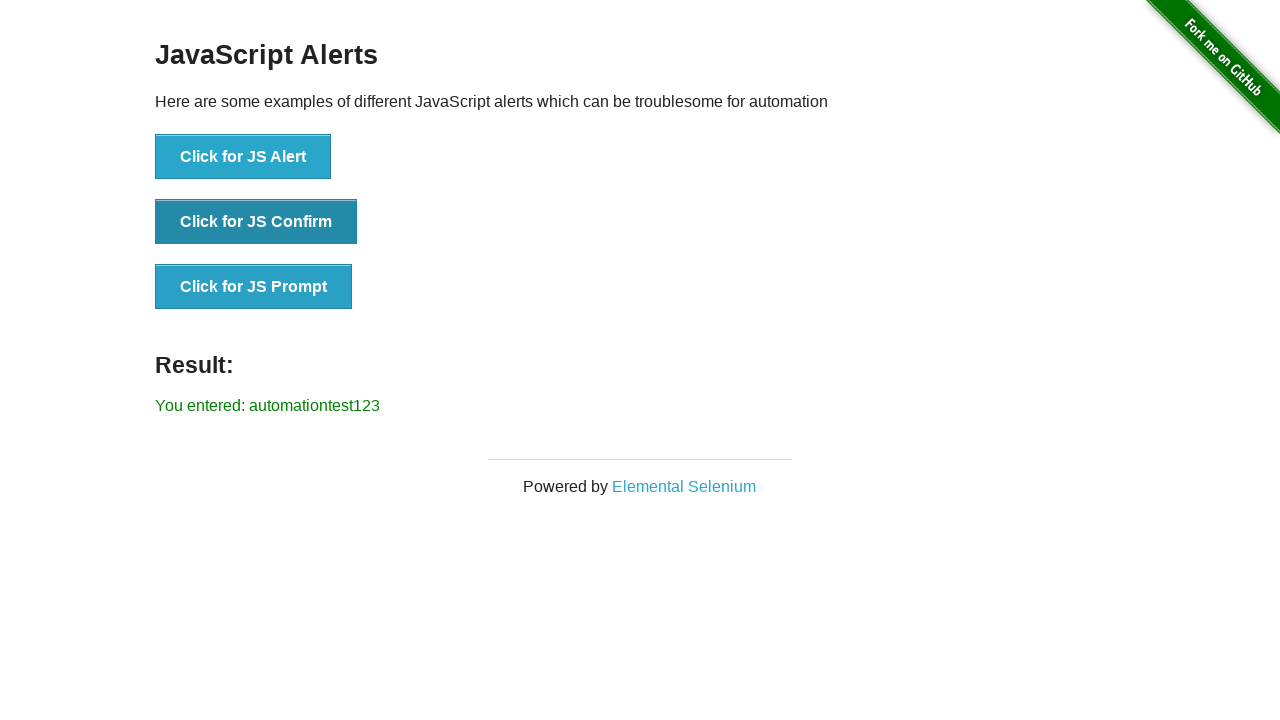

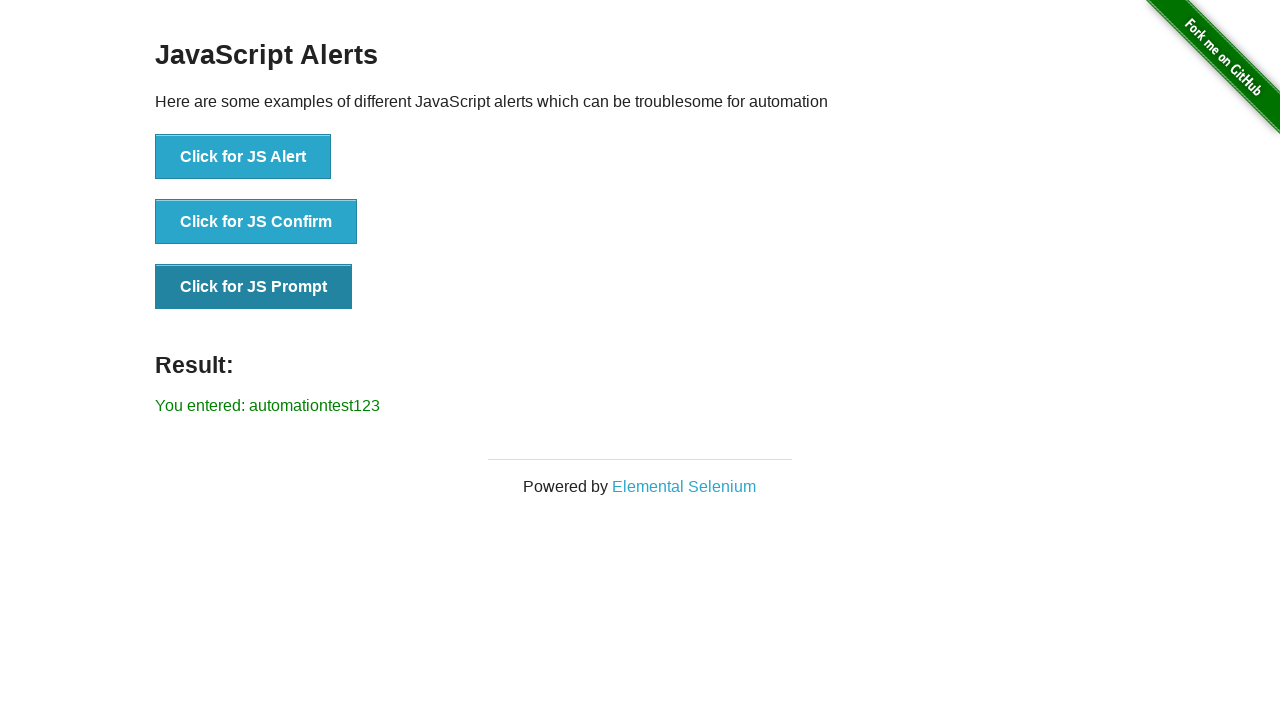